Tests link navigation on a practice page by counting links in the footer section and clicking each link in the first column to open them in new tabs, then verifying the tabs opened correctly by switching between windows.

Starting URL: http://qaclickacademy.com/practice.php

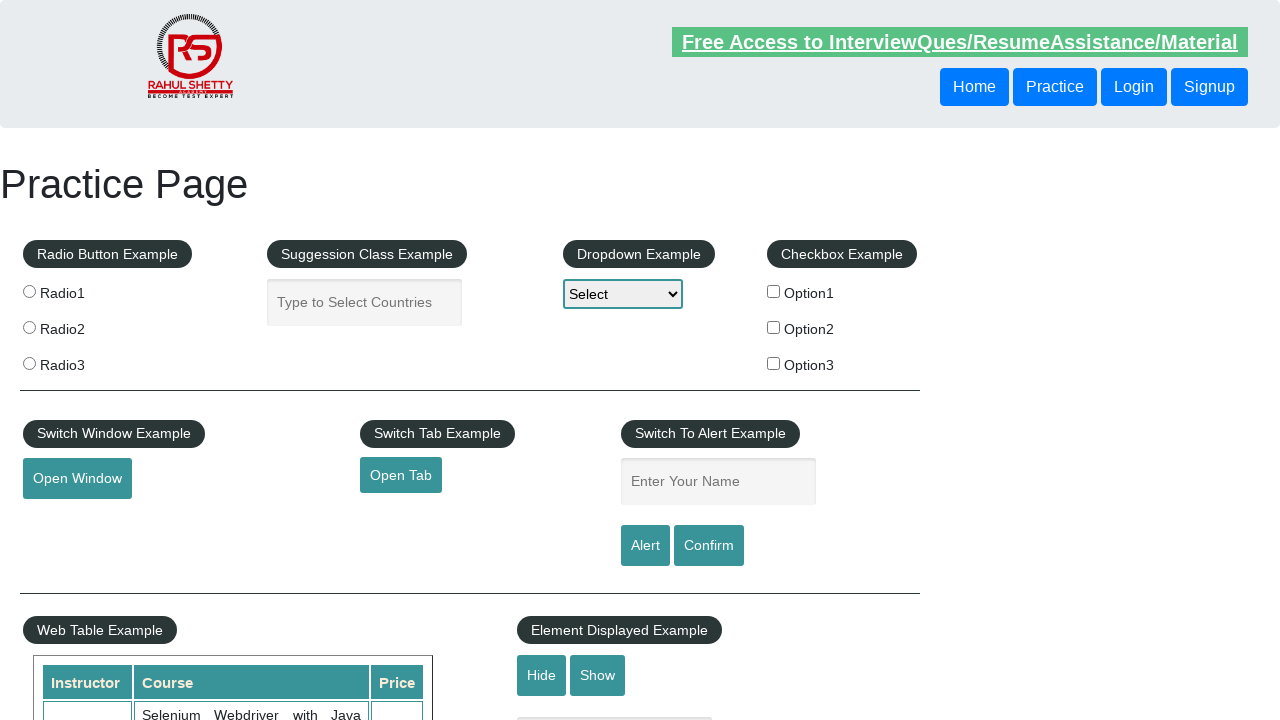

Waited for footer section (#gf-BIG) to be present
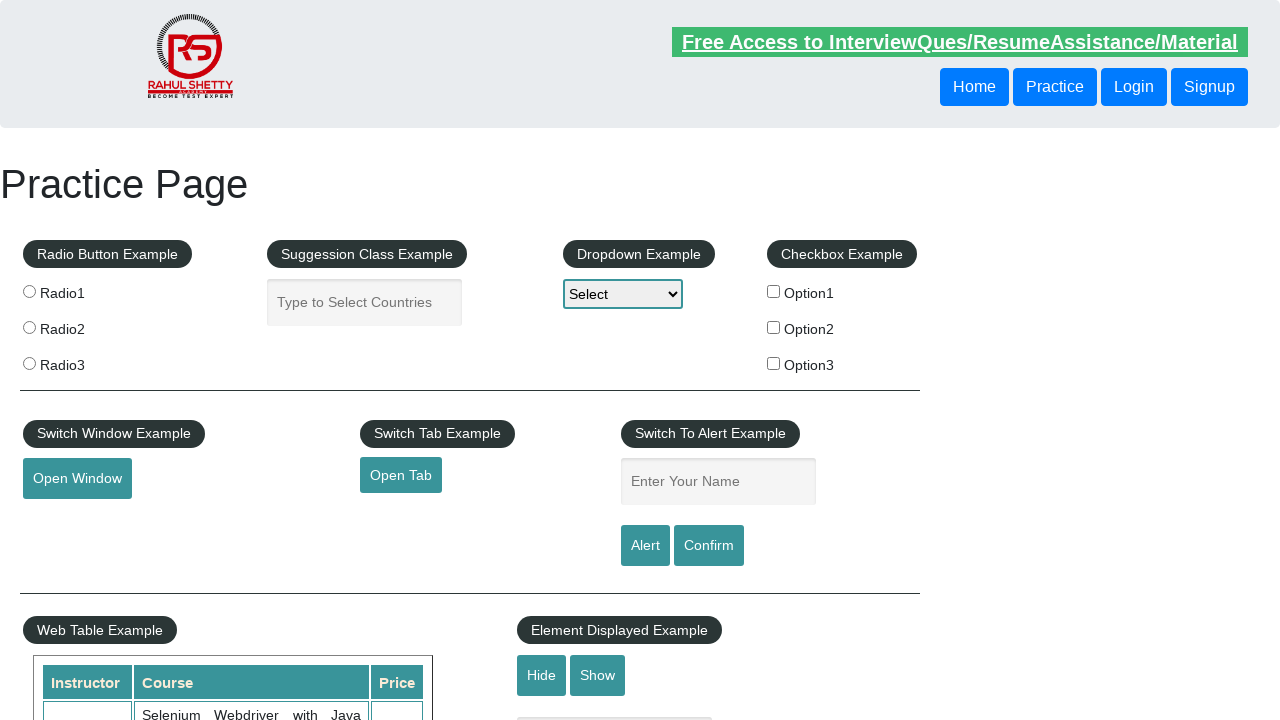

Located footer element
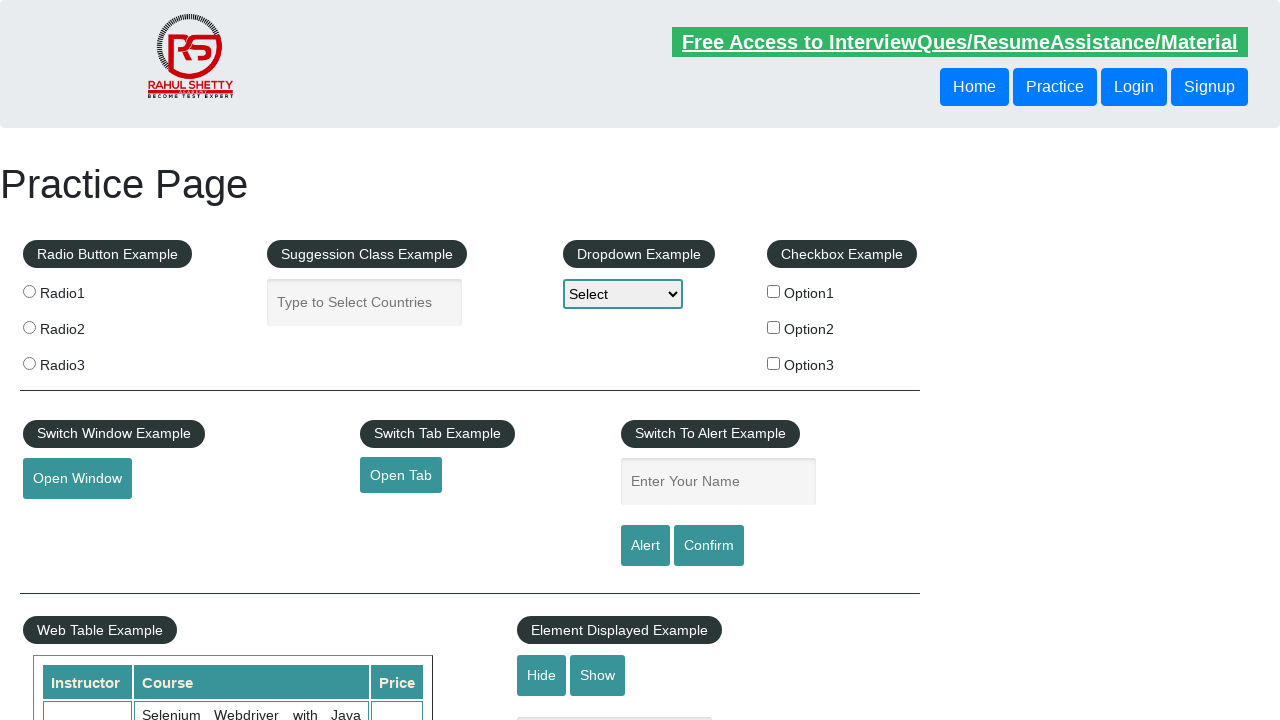

Located first column of links in footer
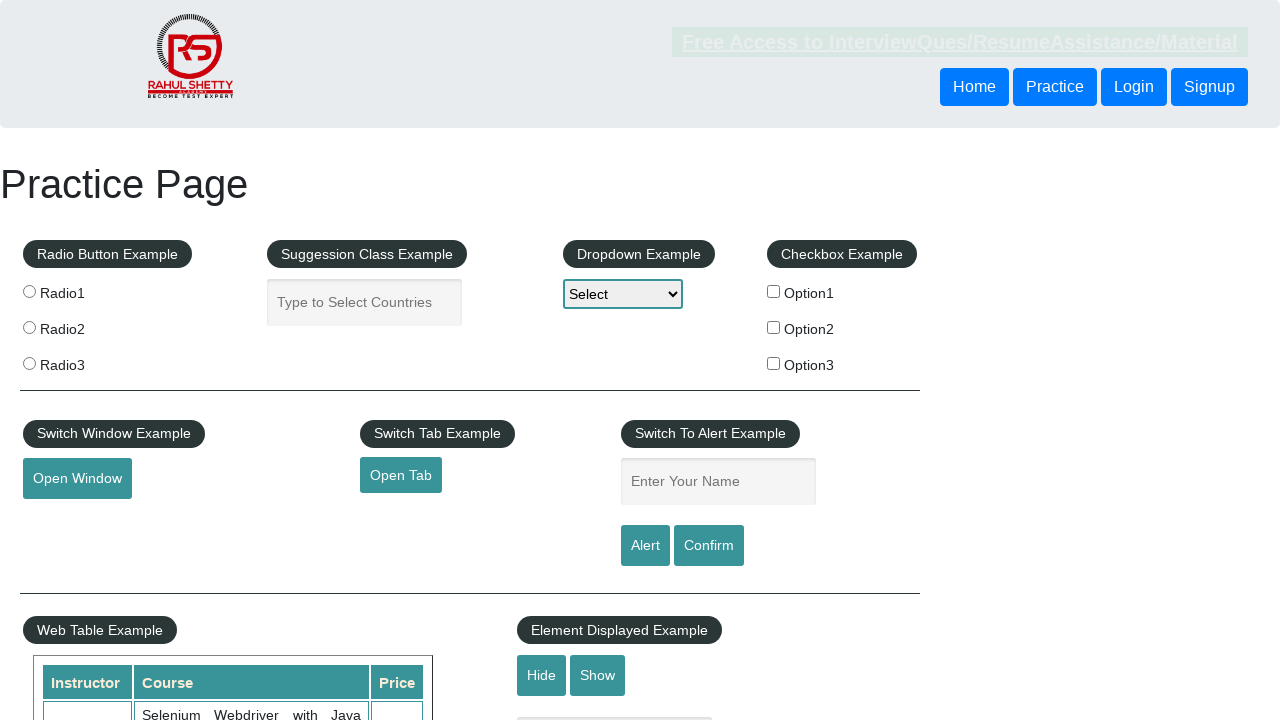

Located all anchor elements in first column
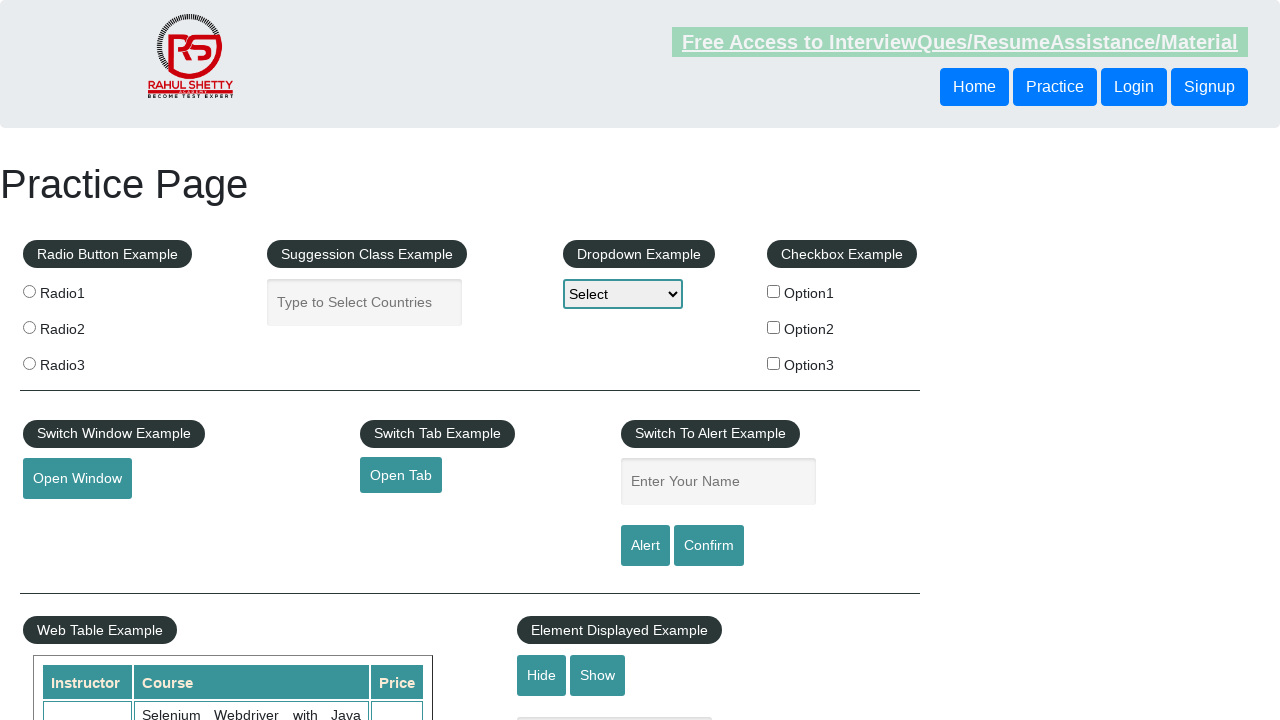

Counted 5 links in first column
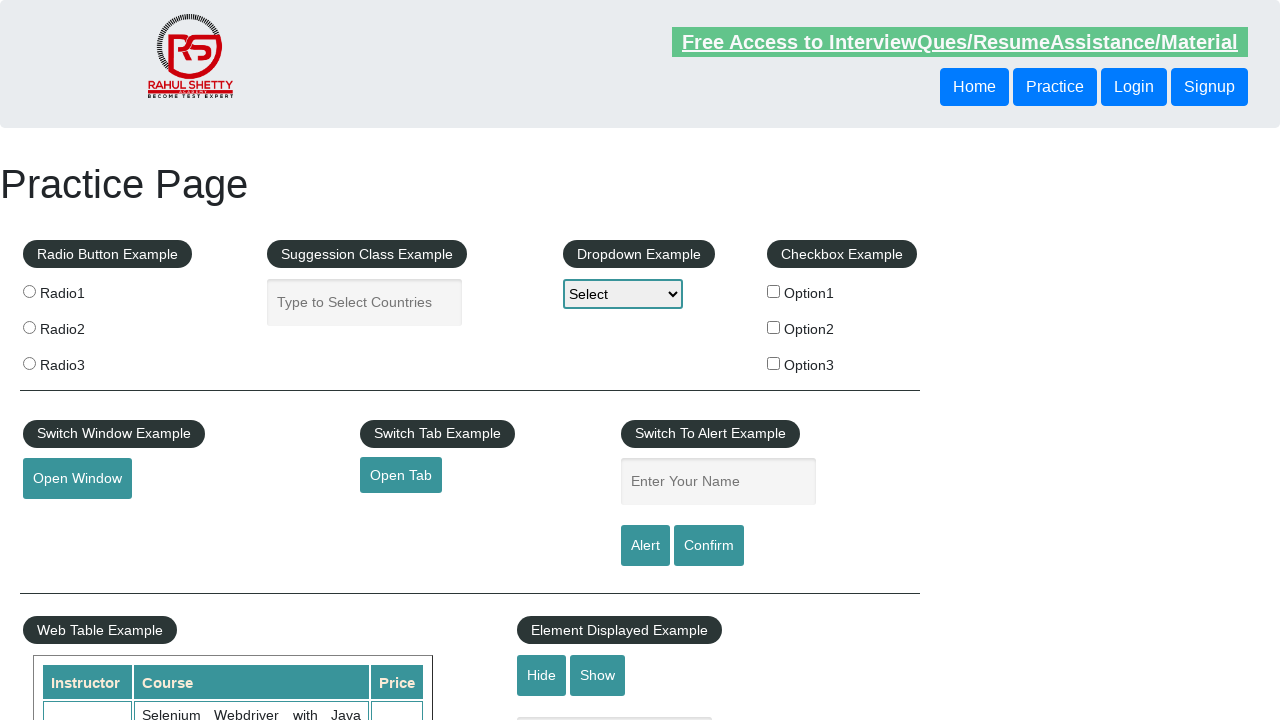

Clicked link 1 with Control key to open in new tab at (68, 520) on #gf-BIG >> xpath=//table/tbody/tr/td[1]/ul >> a >> nth=1
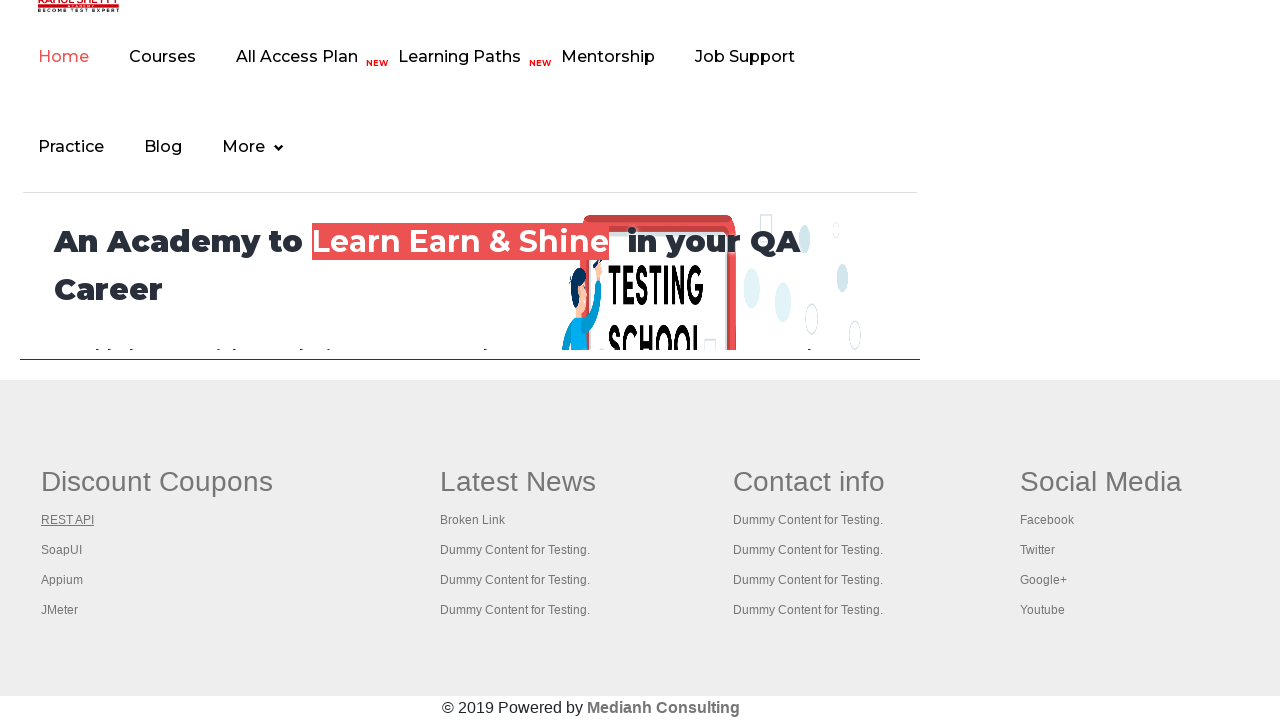

Waited 2000ms after opening link 1
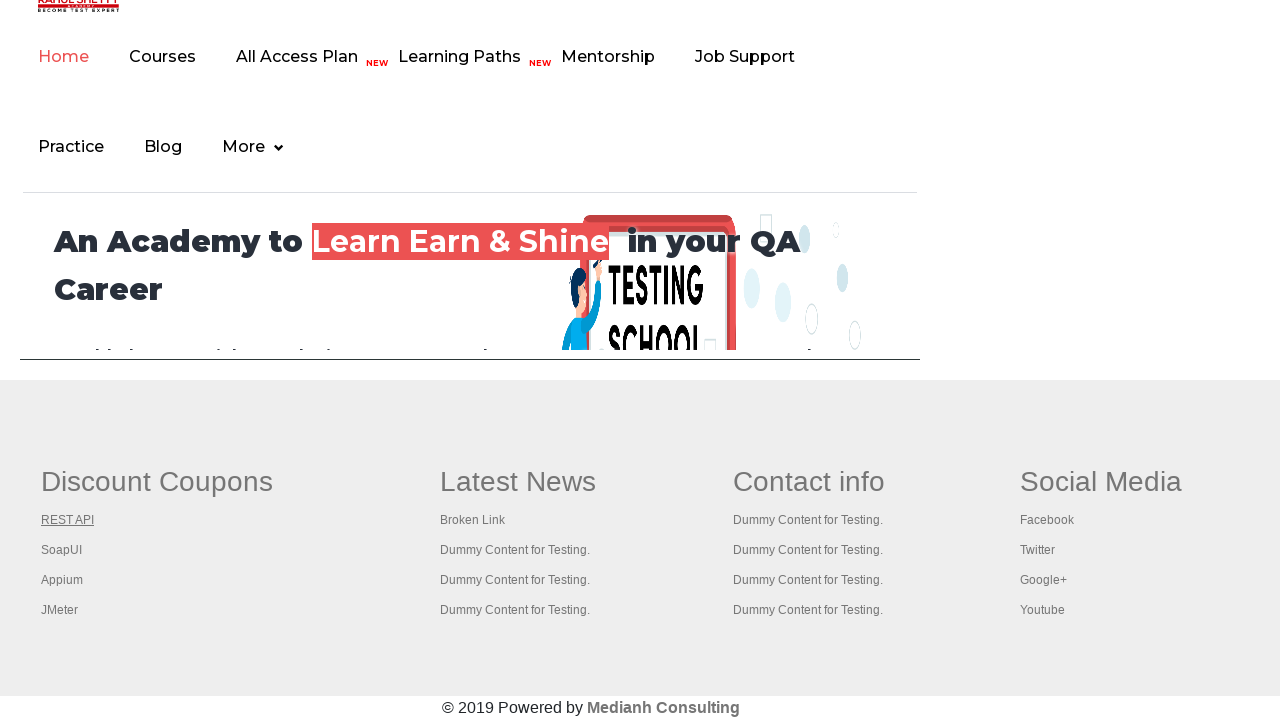

Clicked link 2 with Control key to open in new tab at (62, 550) on #gf-BIG >> xpath=//table/tbody/tr/td[1]/ul >> a >> nth=2
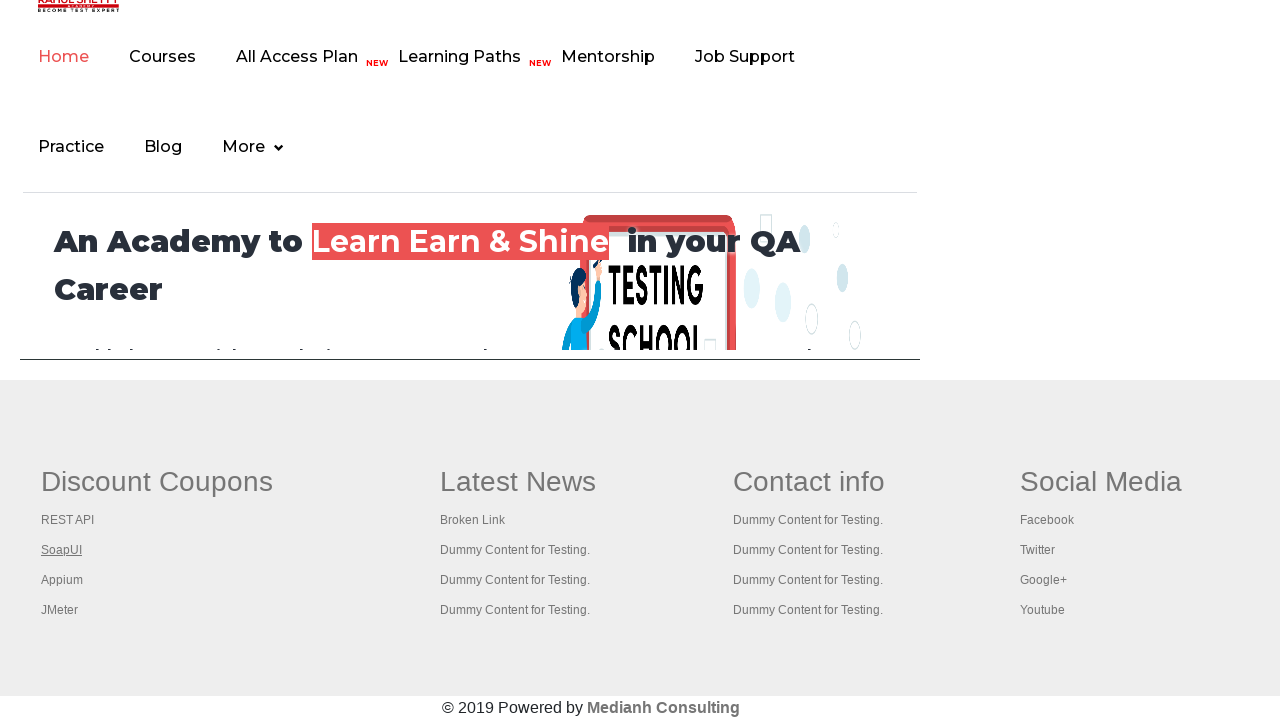

Waited 2000ms after opening link 2
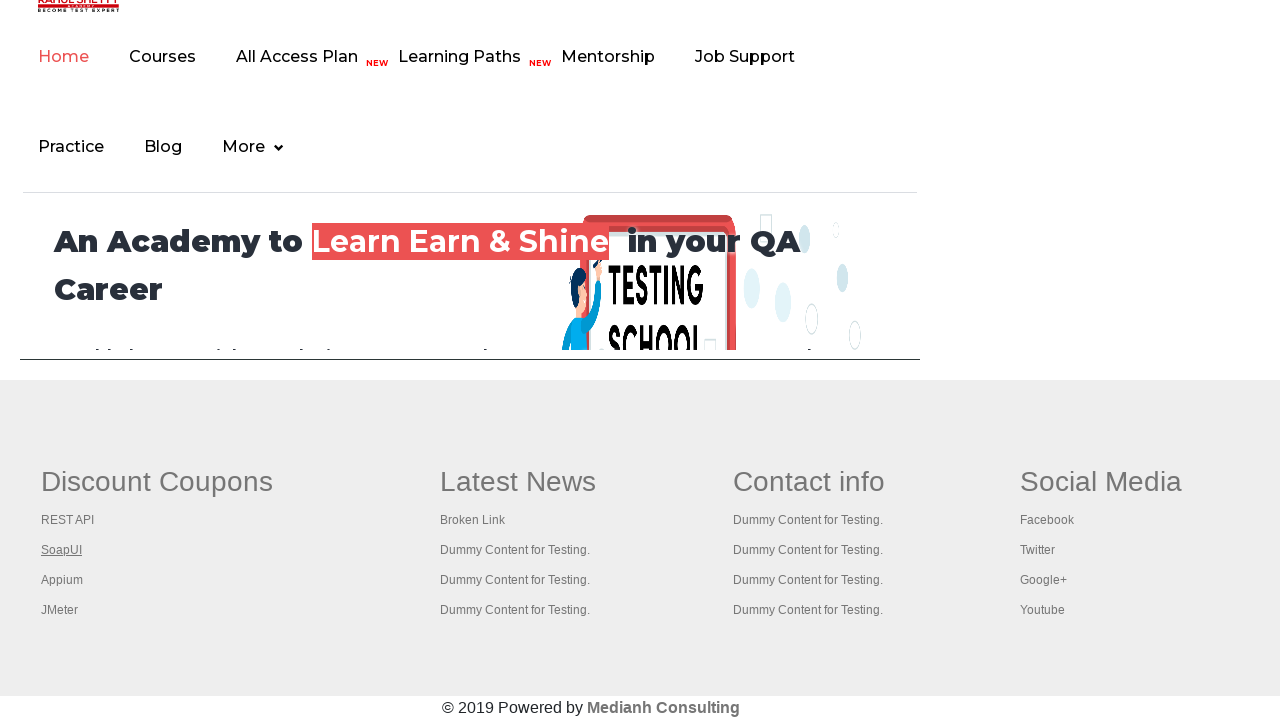

Clicked link 3 with Control key to open in new tab at (62, 580) on #gf-BIG >> xpath=//table/tbody/tr/td[1]/ul >> a >> nth=3
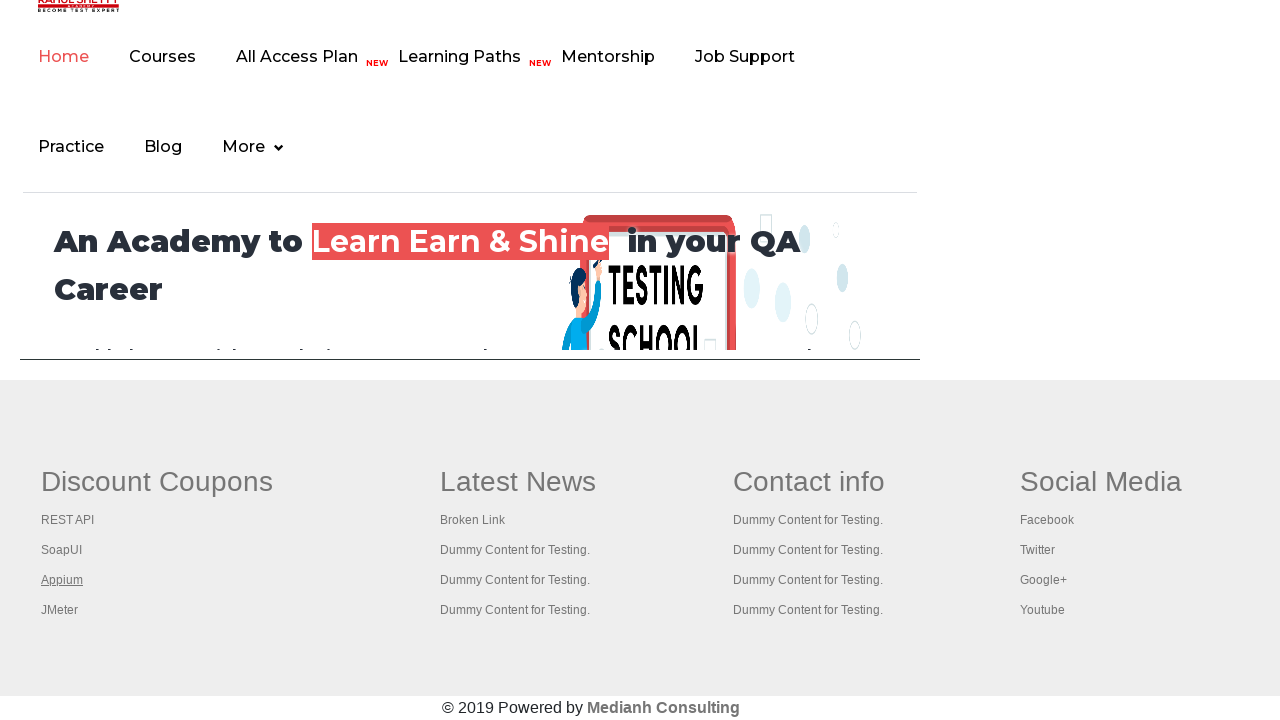

Waited 2000ms after opening link 3
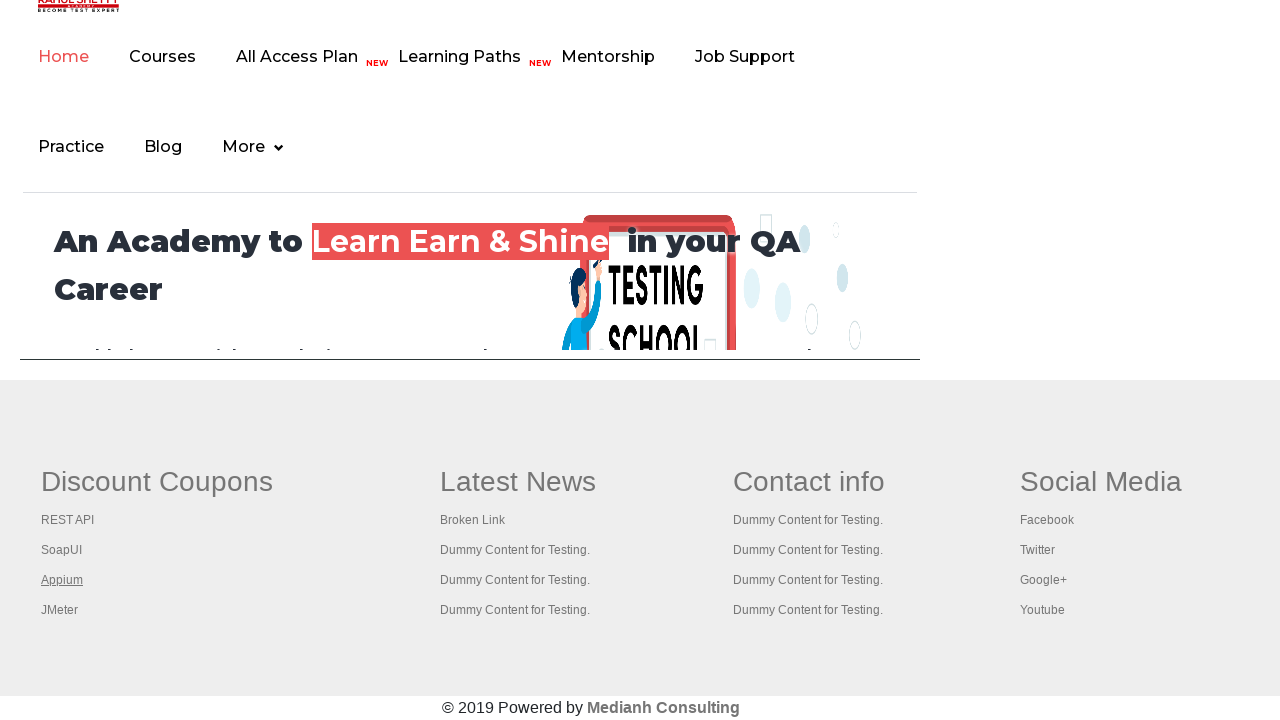

Clicked link 4 with Control key to open in new tab at (60, 610) on #gf-BIG >> xpath=//table/tbody/tr/td[1]/ul >> a >> nth=4
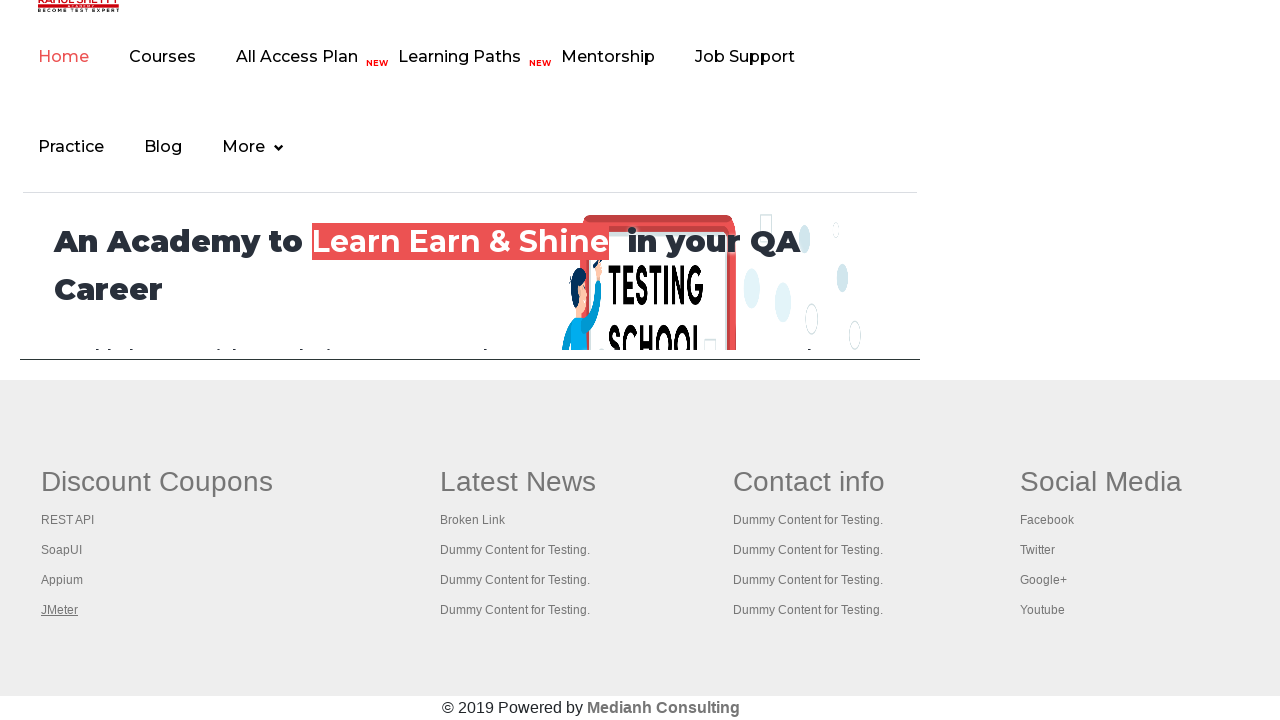

Waited 2000ms after opening link 4
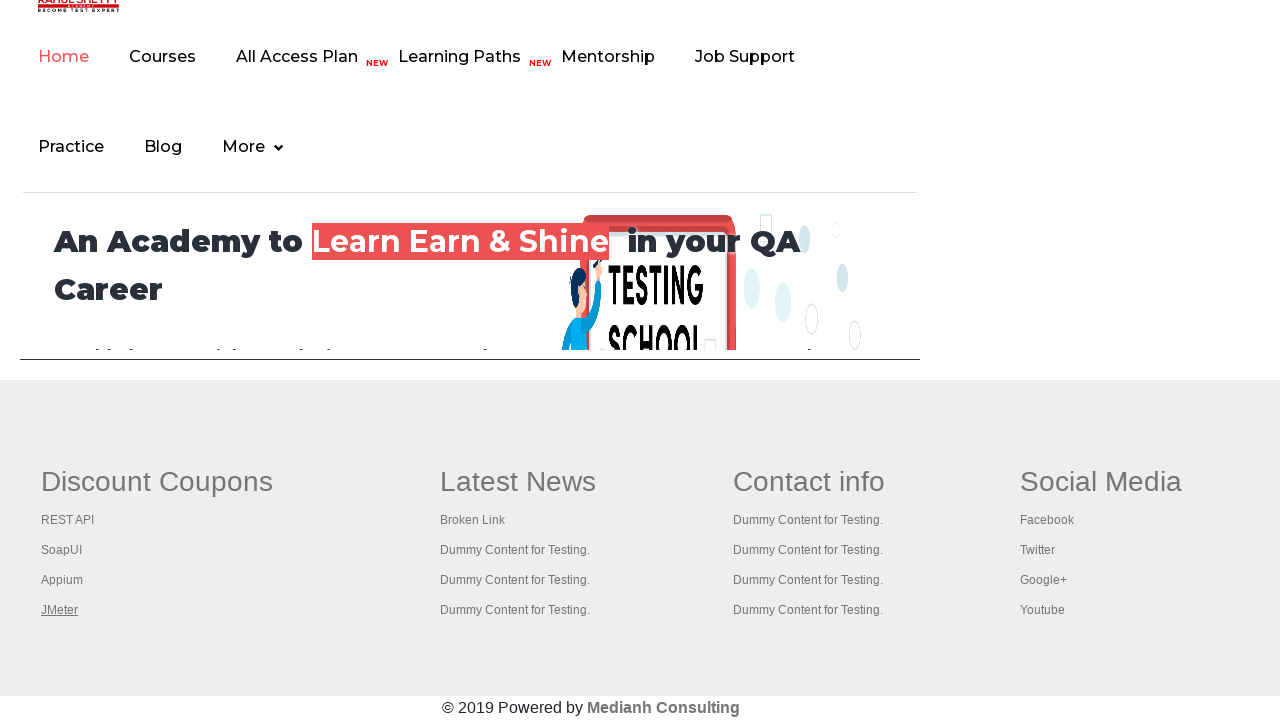

Retrieved all open pages/tabs (5 total)
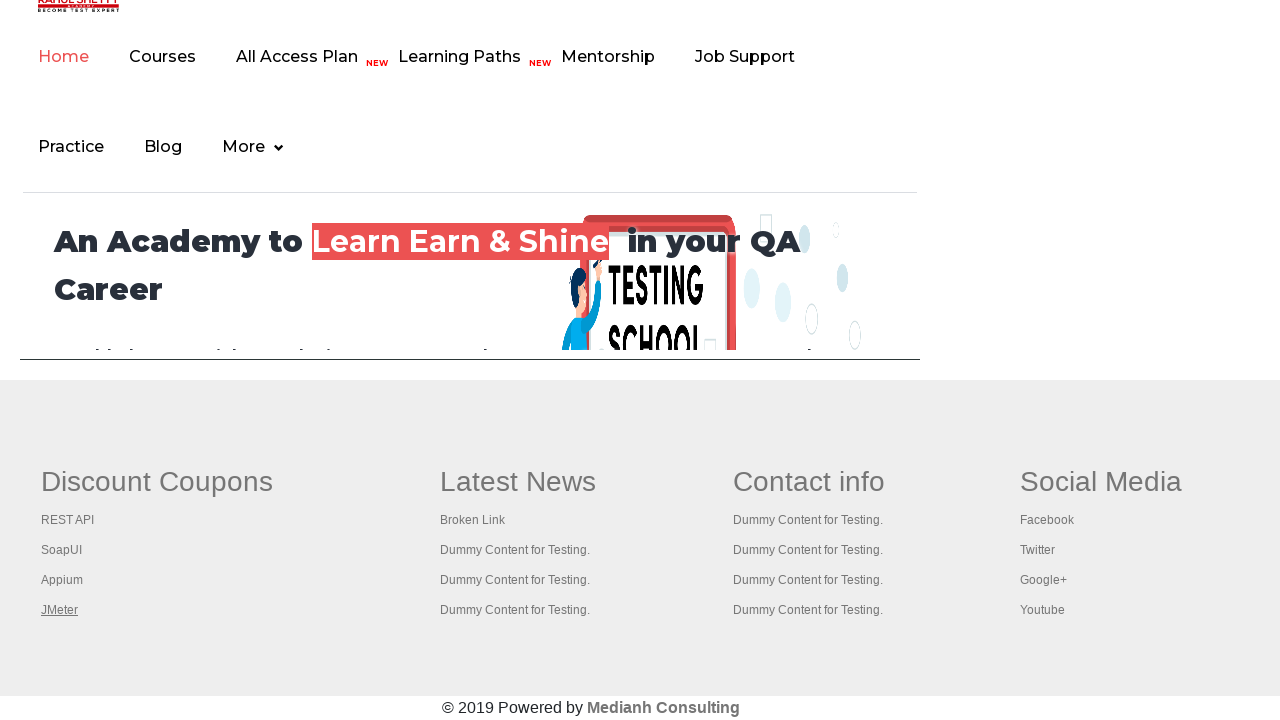

Brought a page to front
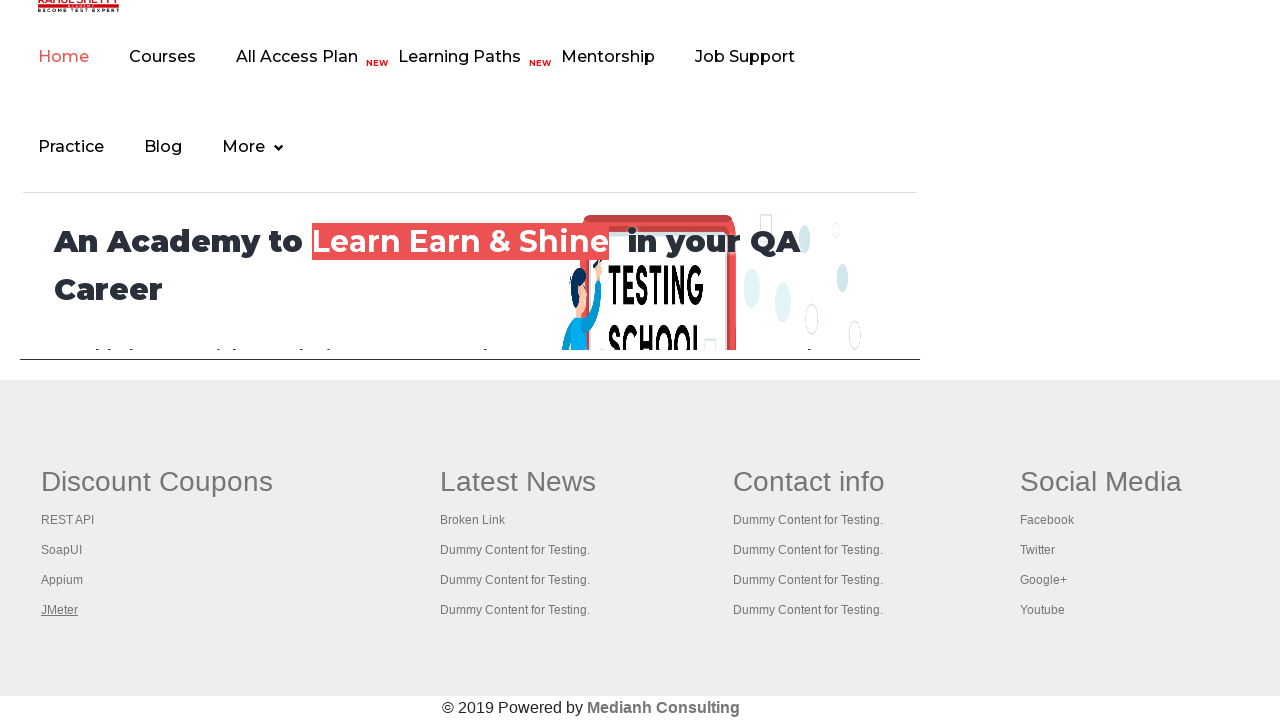

Waited for page to reach domcontentloaded state
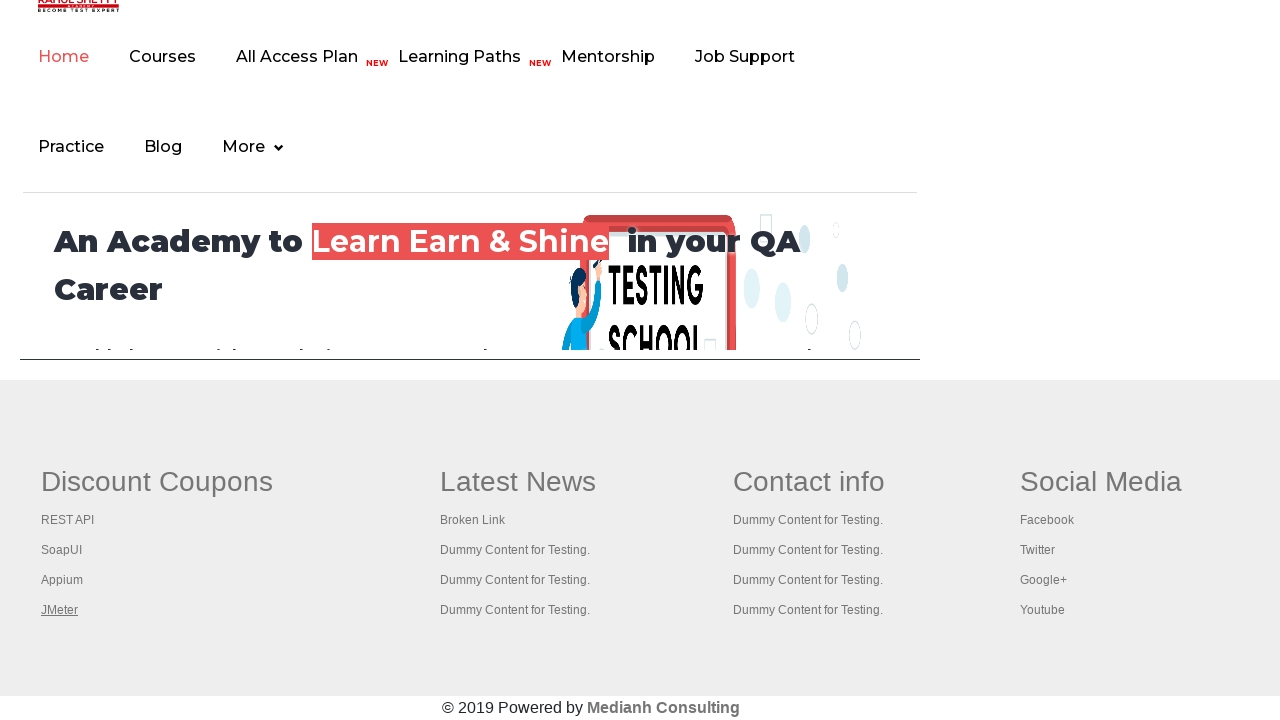

Brought a page to front
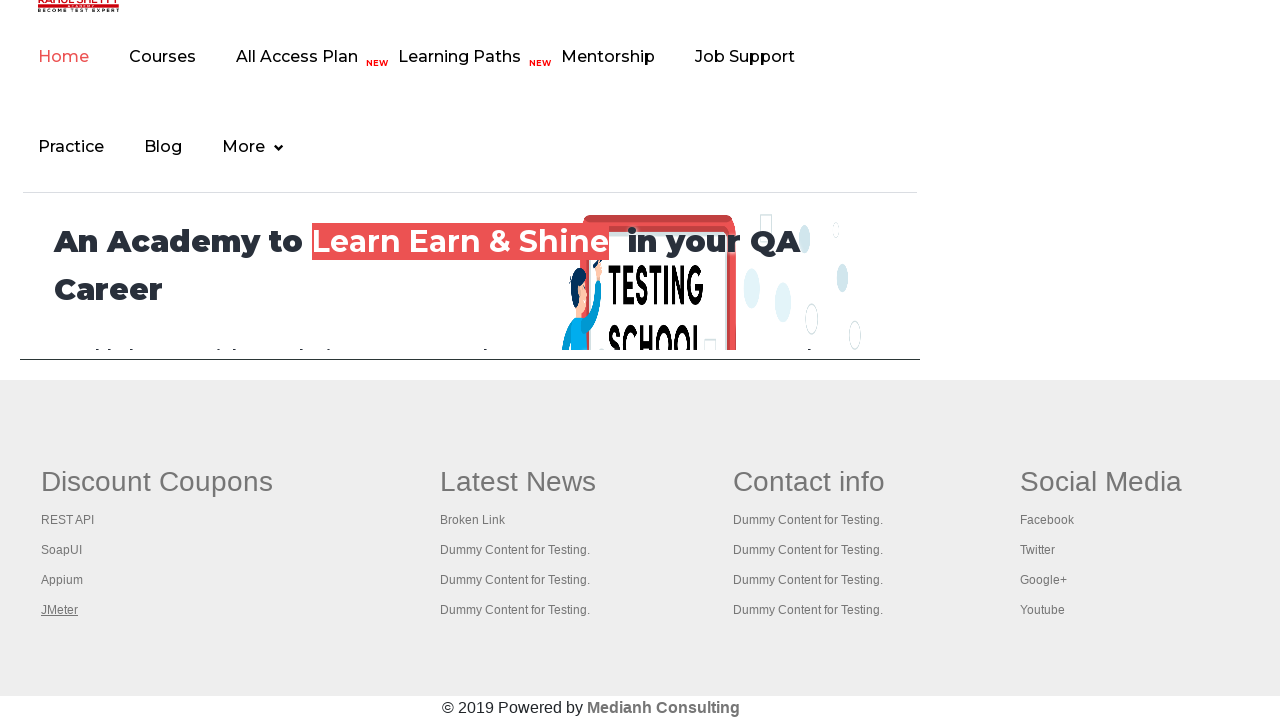

Waited for page to reach domcontentloaded state
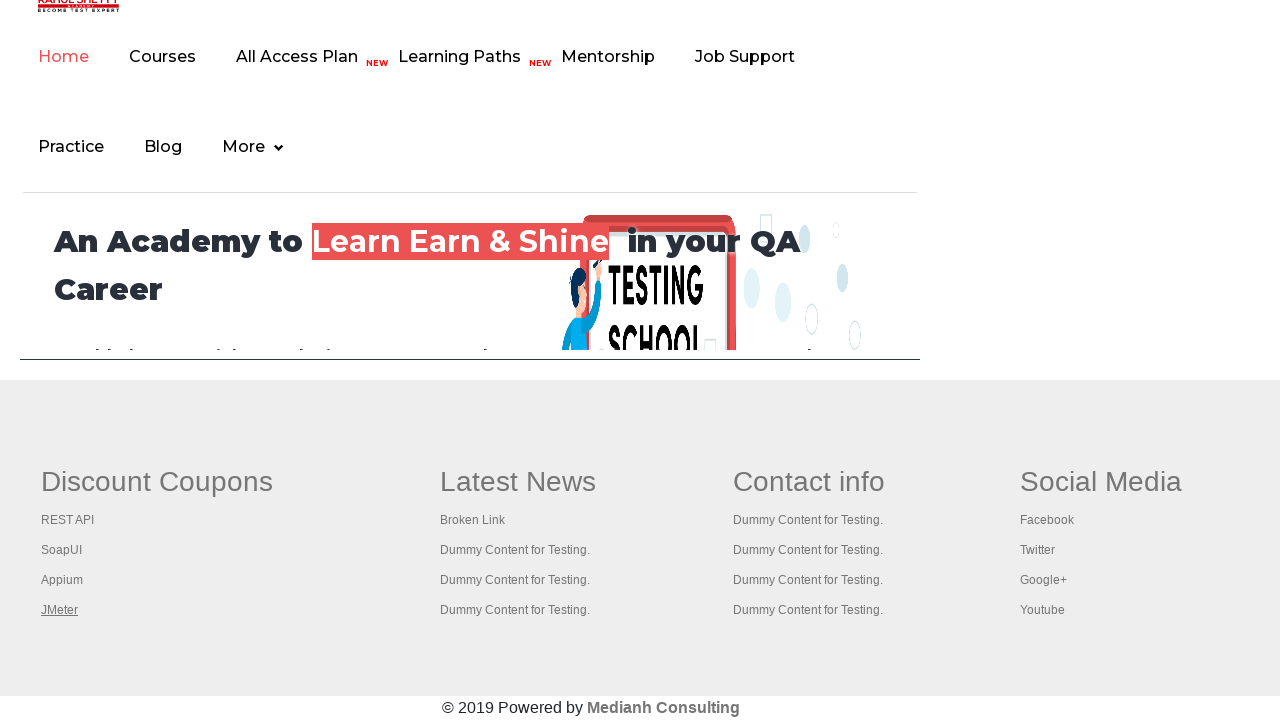

Brought a page to front
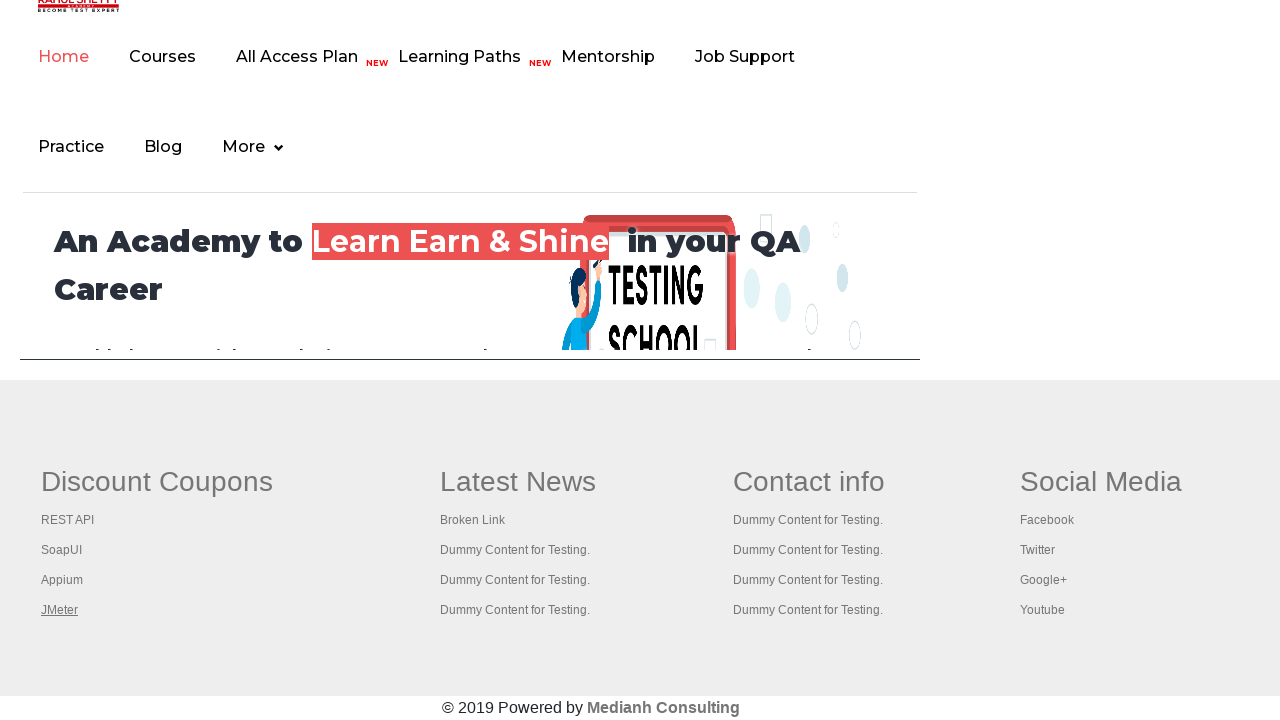

Waited for page to reach domcontentloaded state
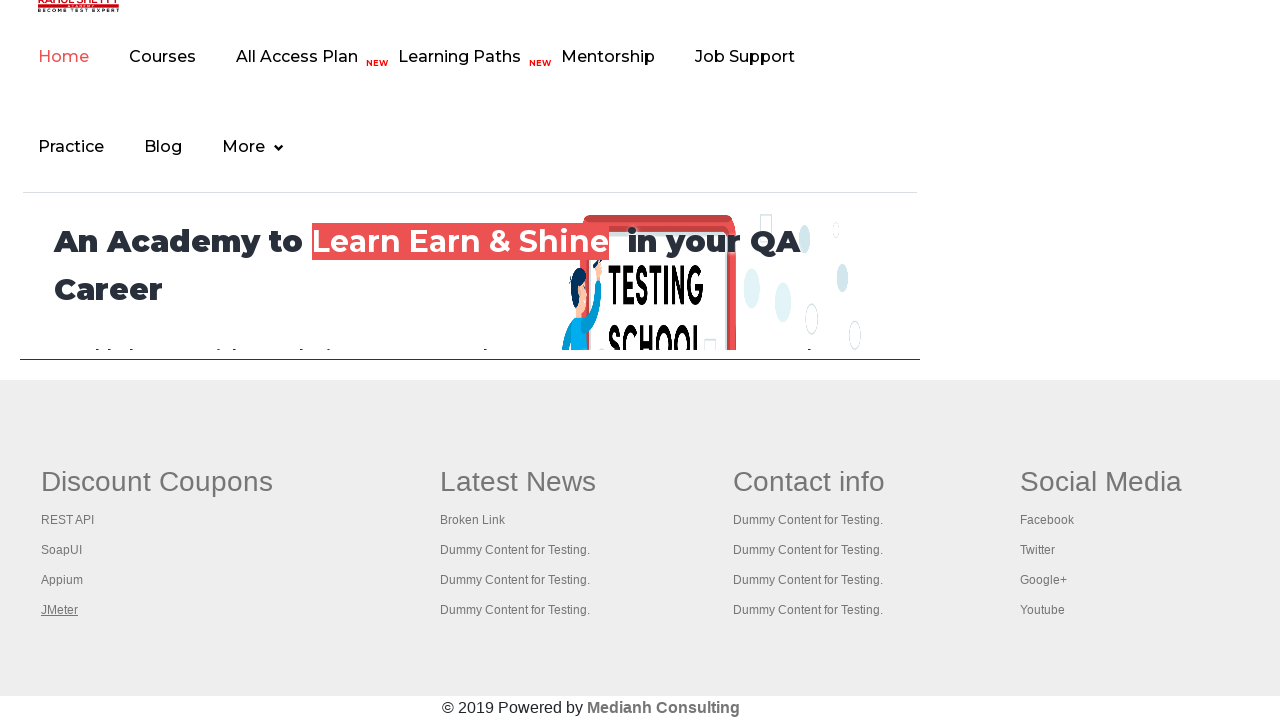

Brought a page to front
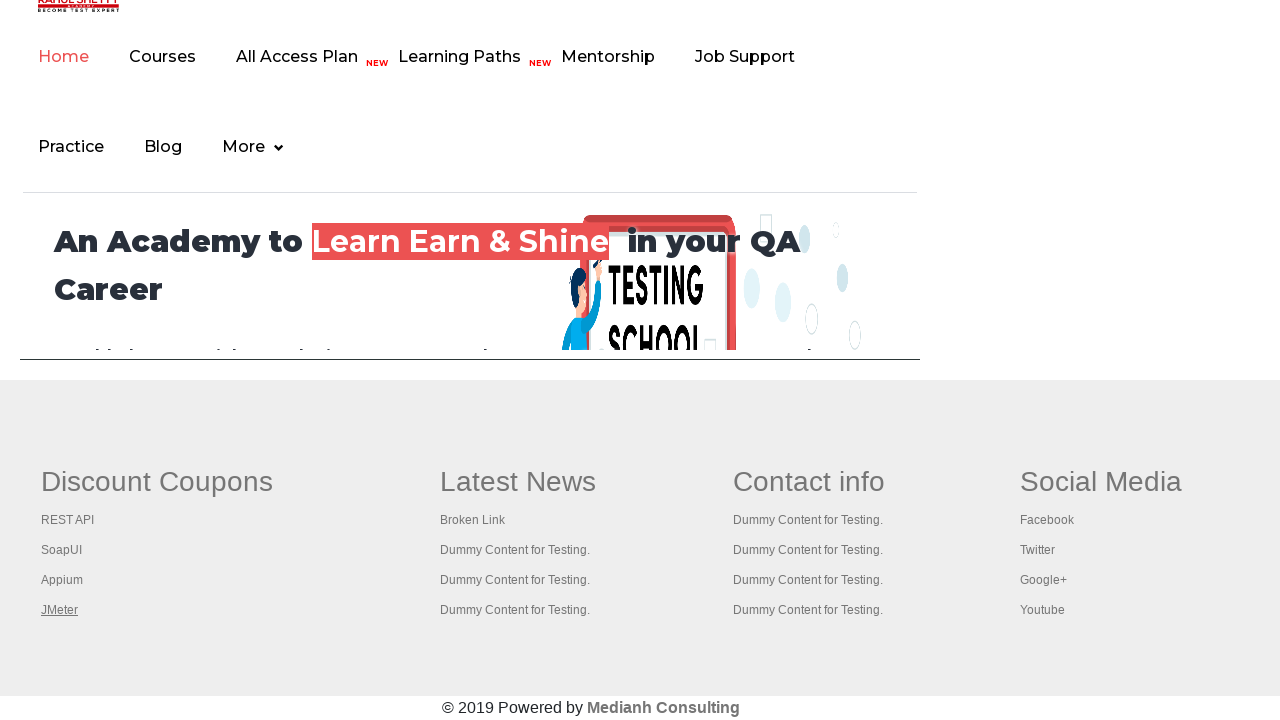

Waited for page to reach domcontentloaded state
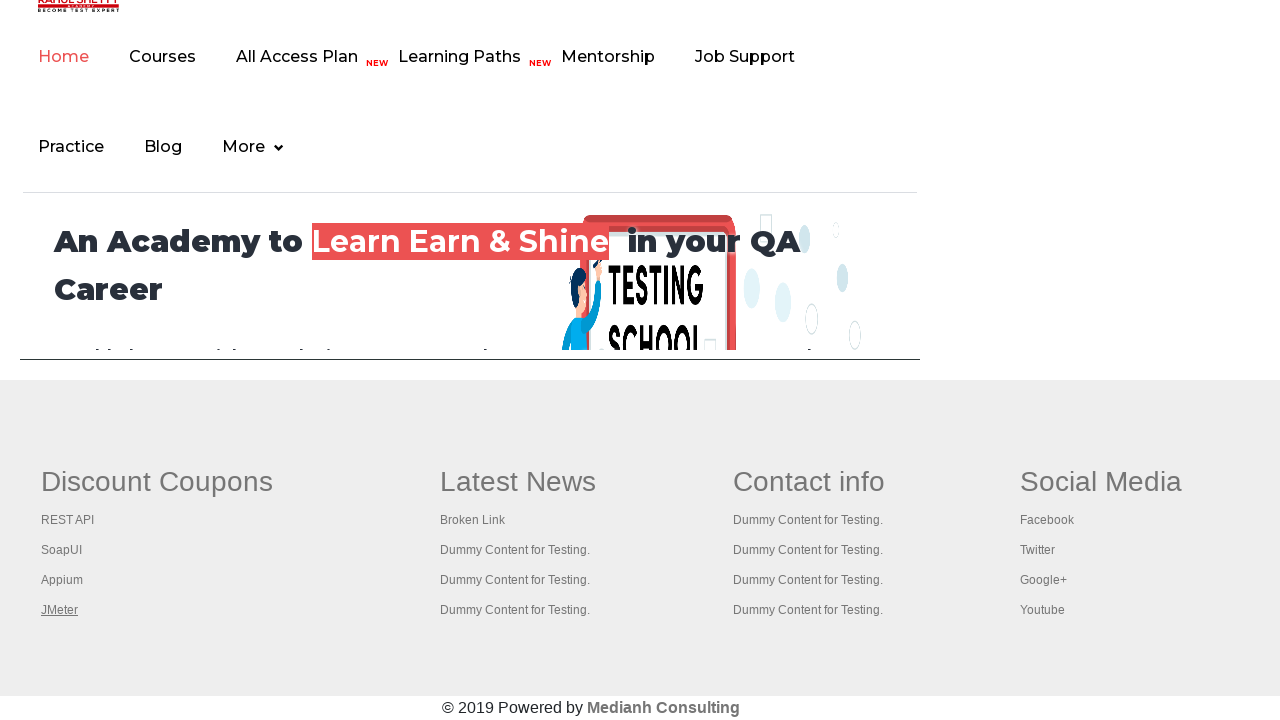

Brought a page to front
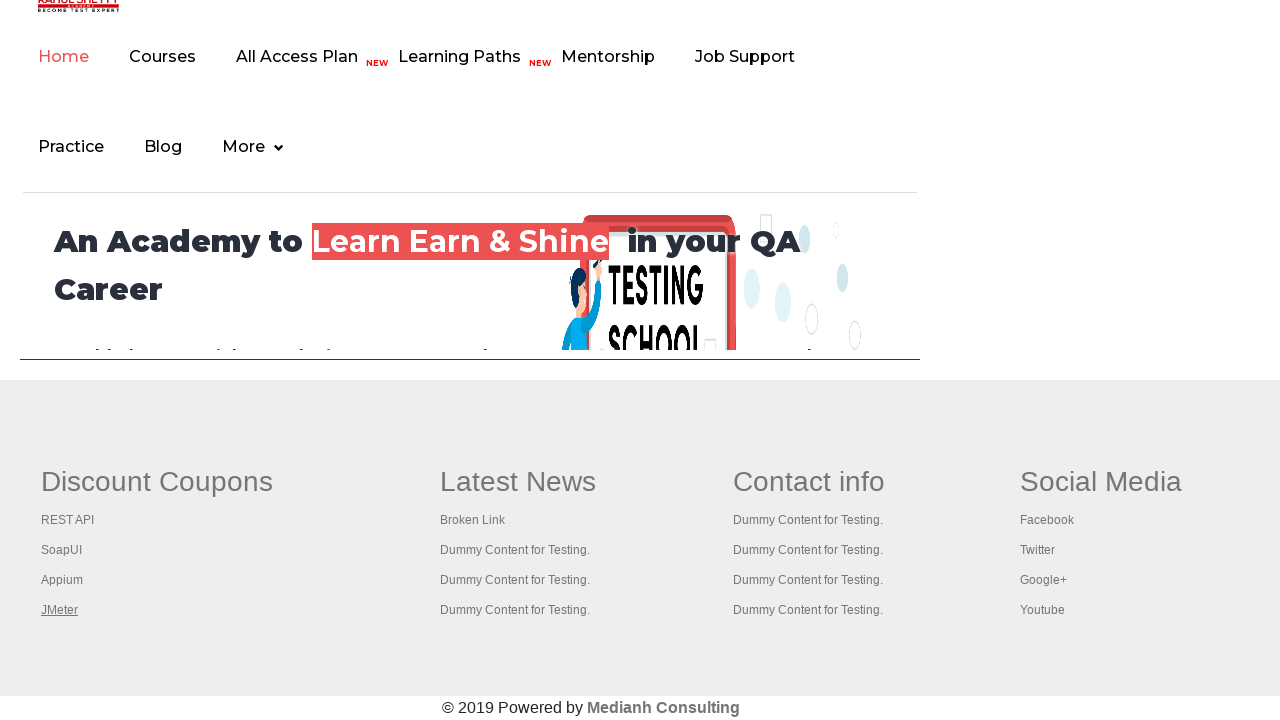

Waited for page to reach domcontentloaded state
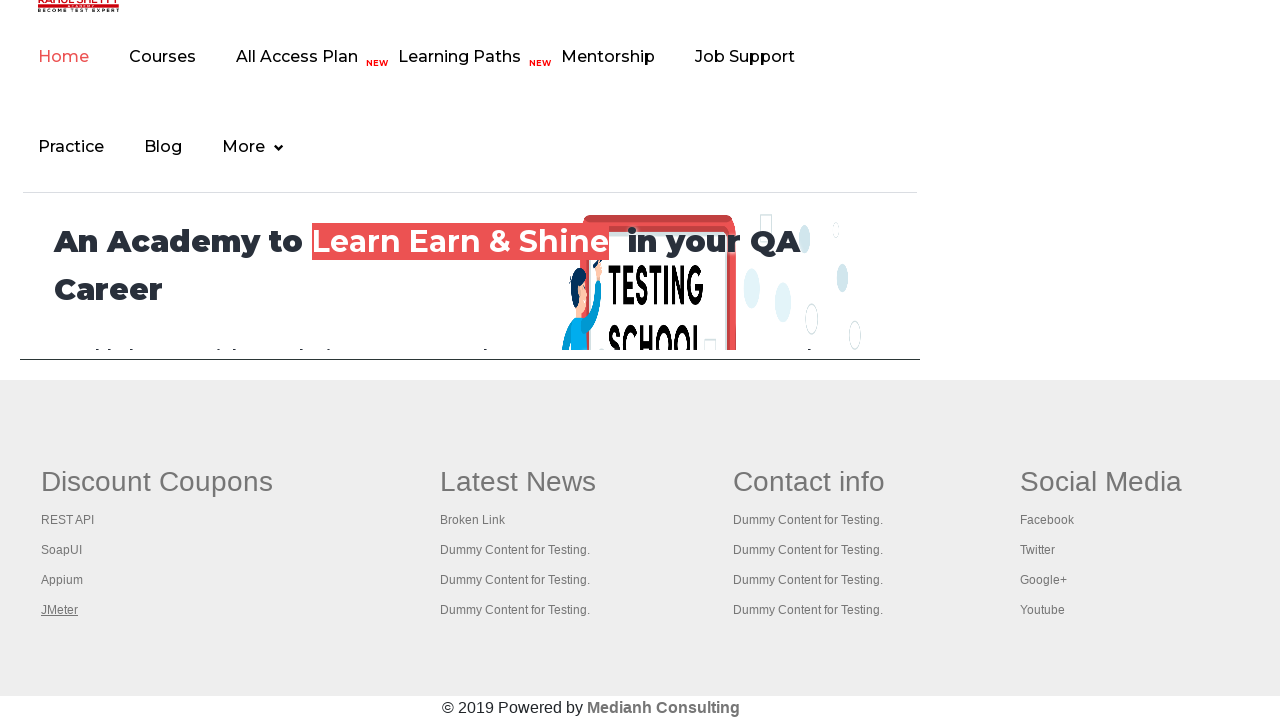

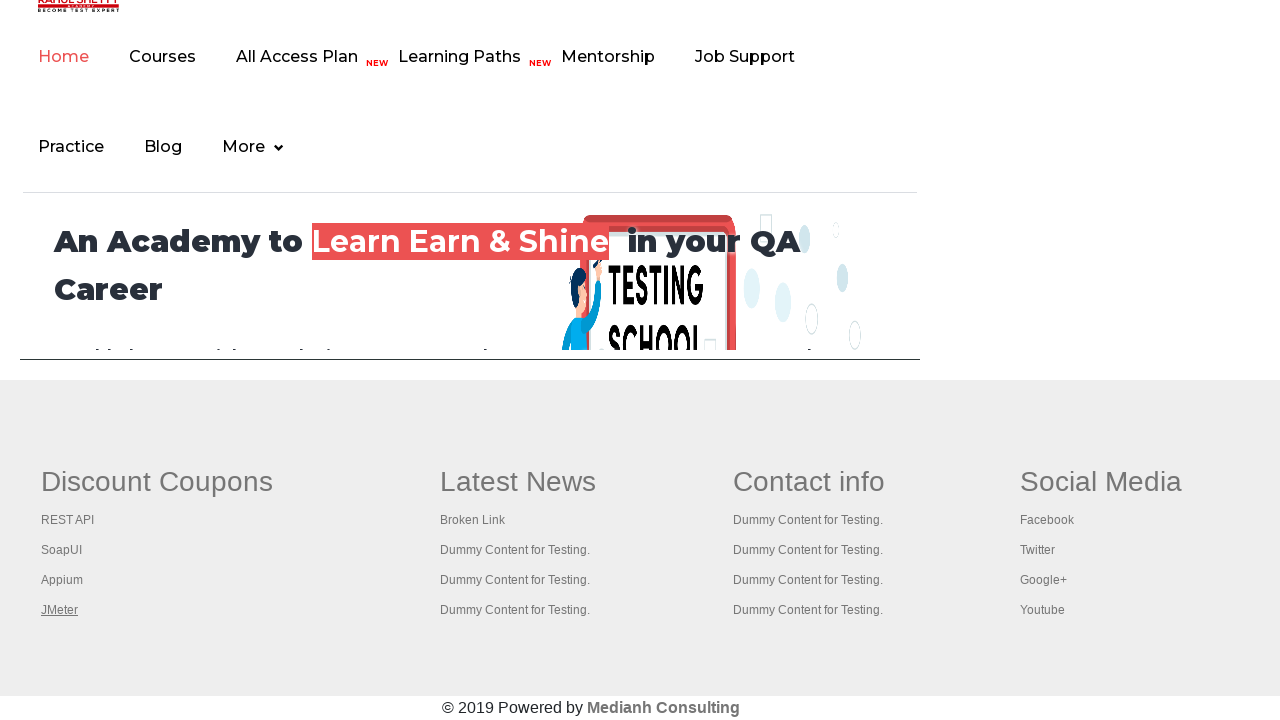